Tests registration form by filling in first name, last name, and email fields, then submitting the form and verifying success message

Starting URL: http://suninjuly.github.io/registration1.html

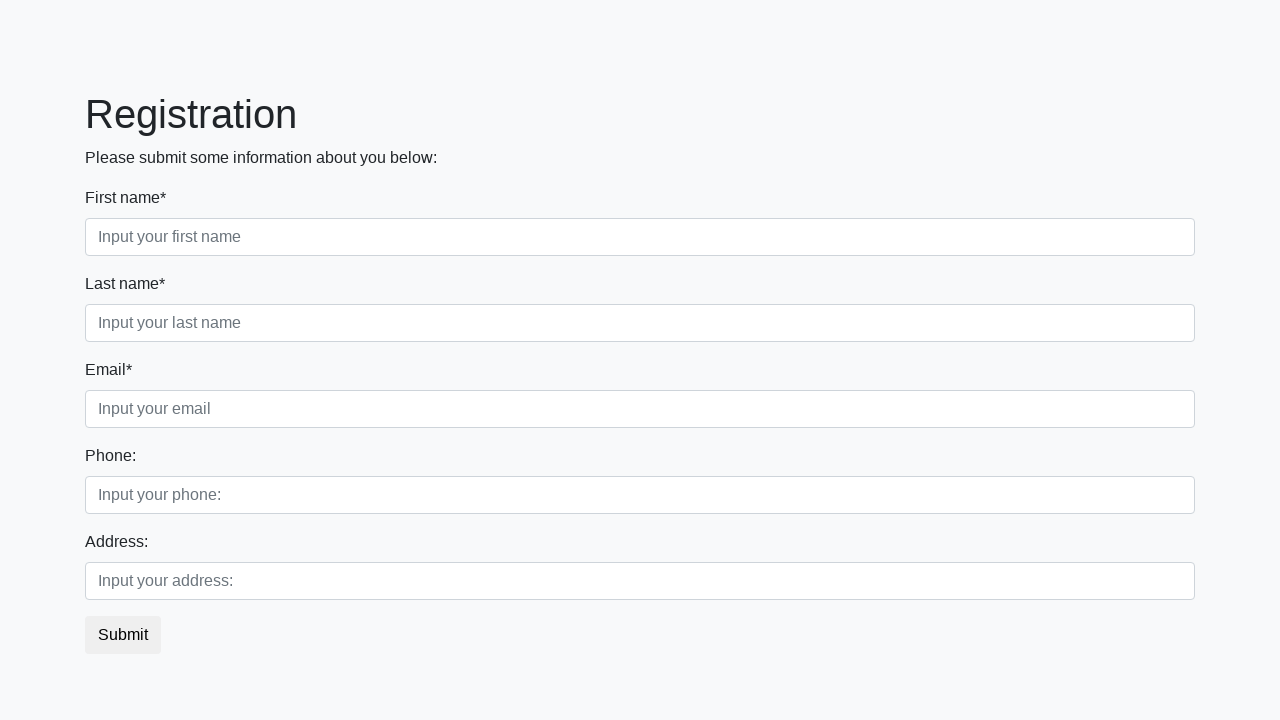

Filled first name field with 'Ivan' on input[placeholder='Input your first name']
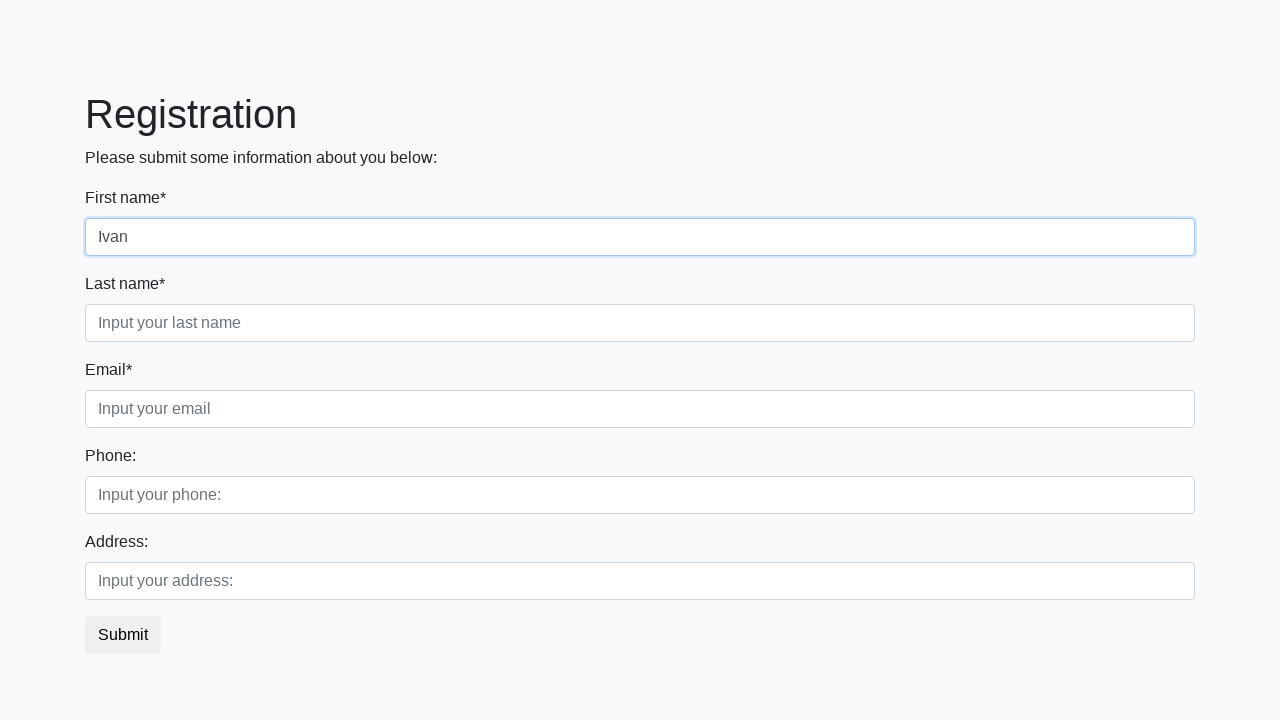

Filled last name field with 'Petrov' on input[placeholder='Input your last name']
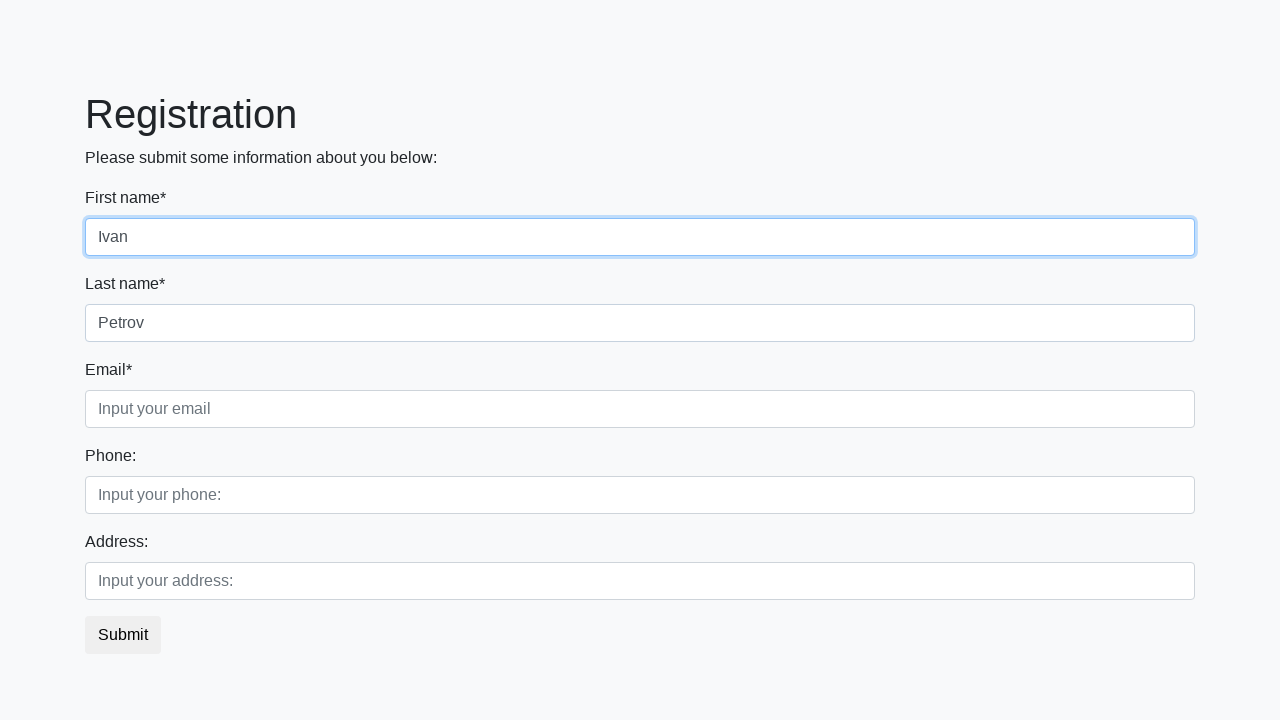

Filled email field with 'test@example.com' on input[placeholder='Input your email']
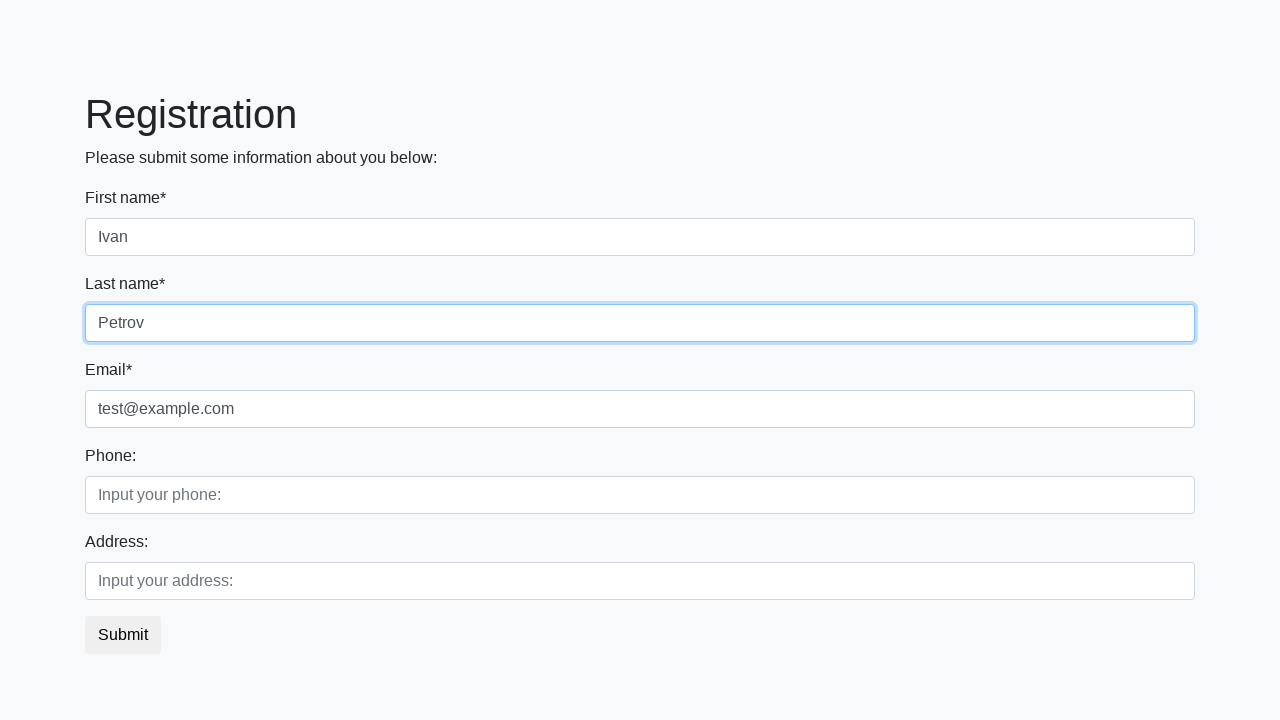

Clicked submit button to submit registration form at (123, 635) on button.btn
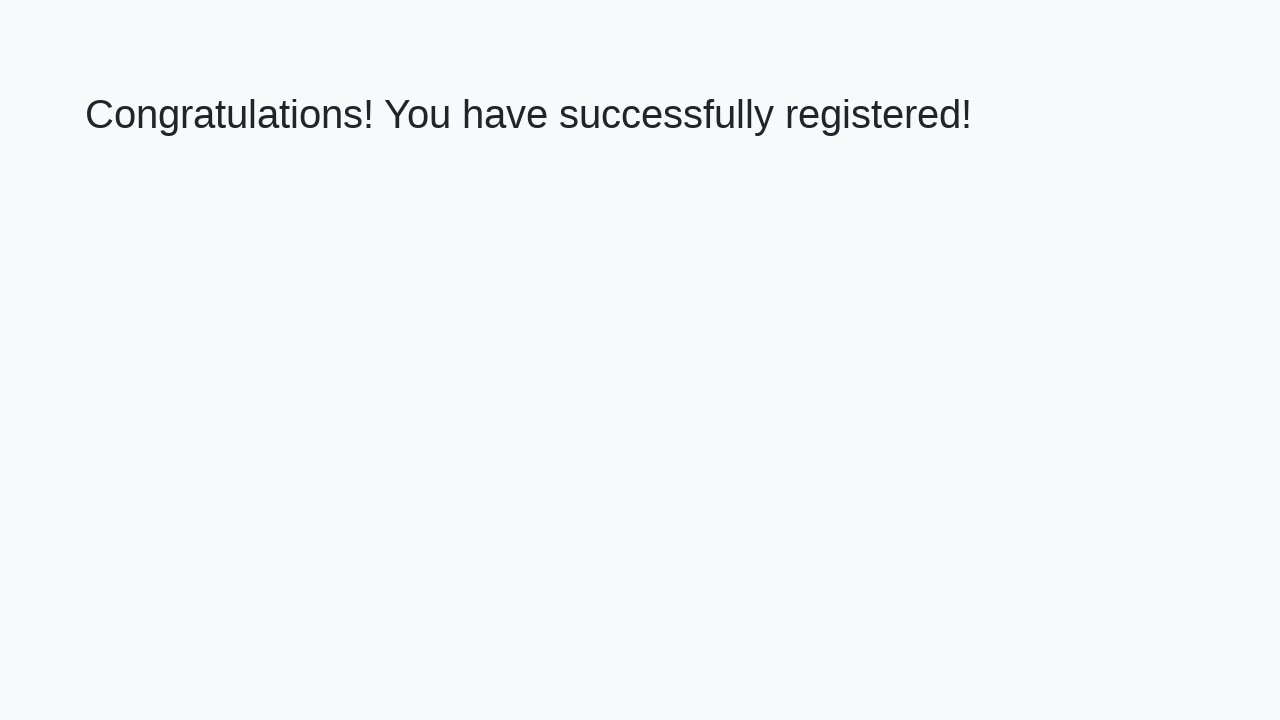

Success message appeared - registration form submitted successfully
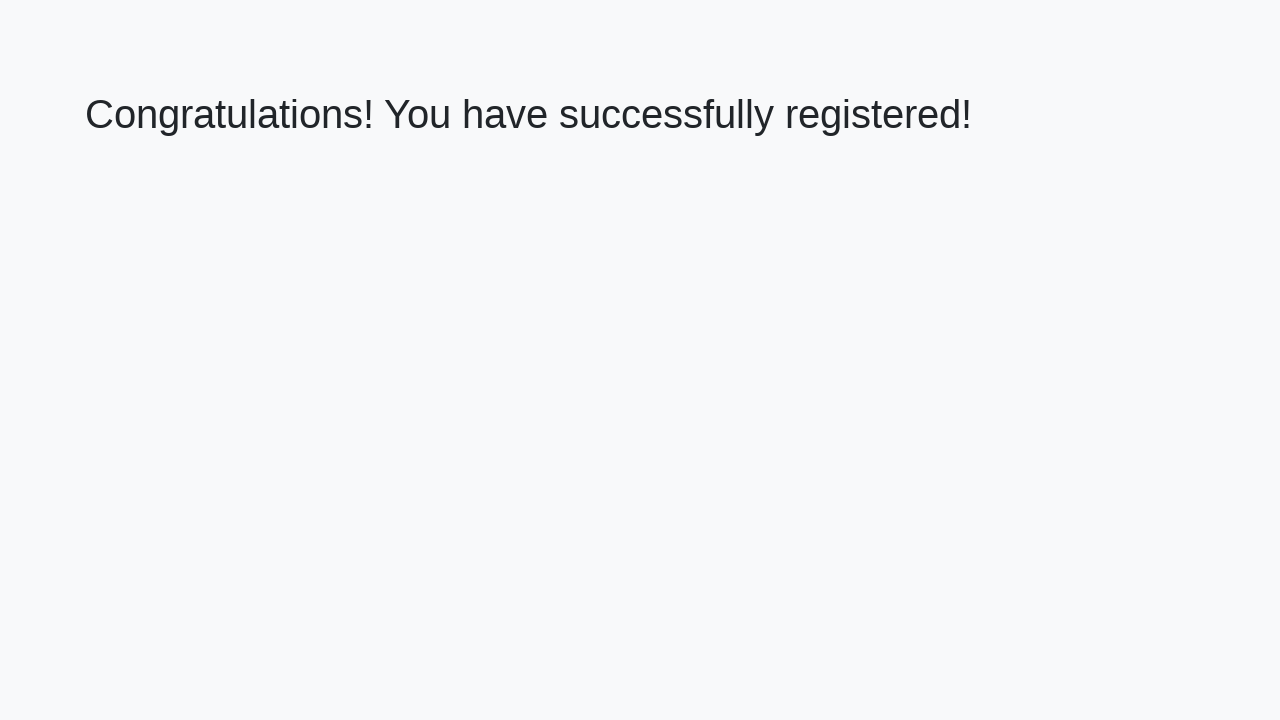

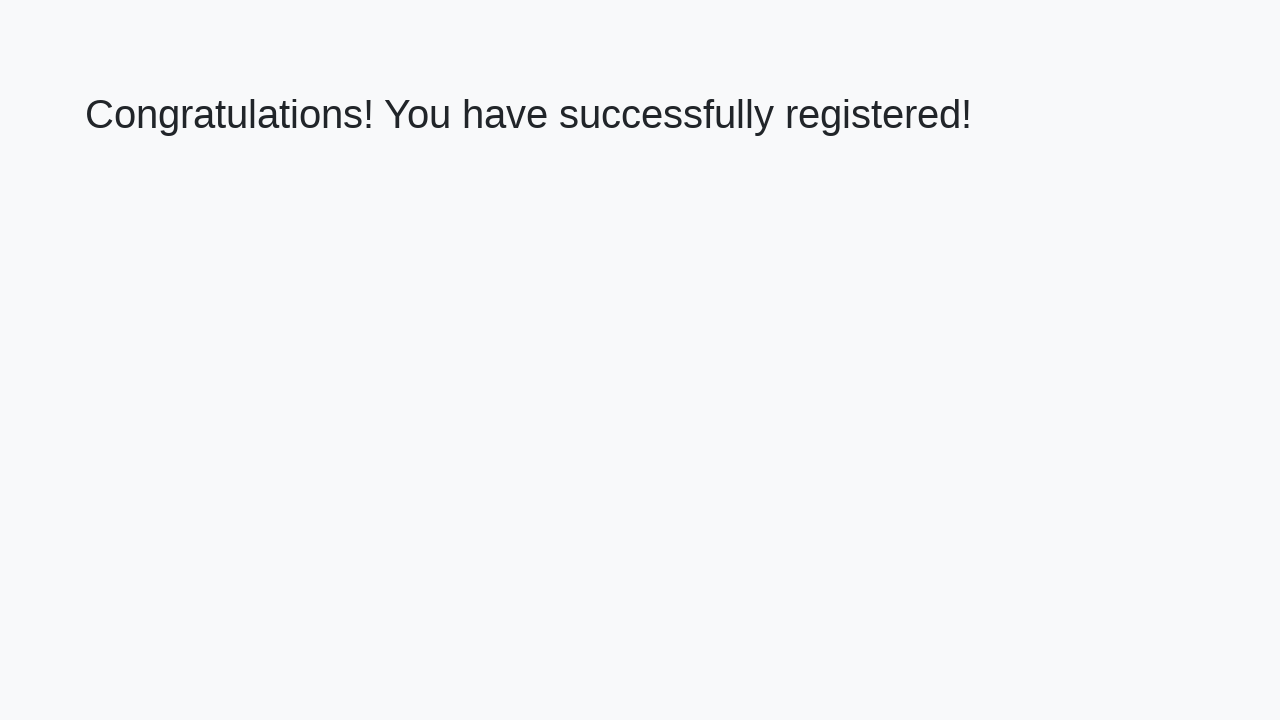